Verifies the full sidebar left section by waiting for it to load. The test primarily uses snapshot assertions.

Starting URL: https://demo.betterdocs.co/docs/troubleshooting-sleek-layout-responsiveness-issues/

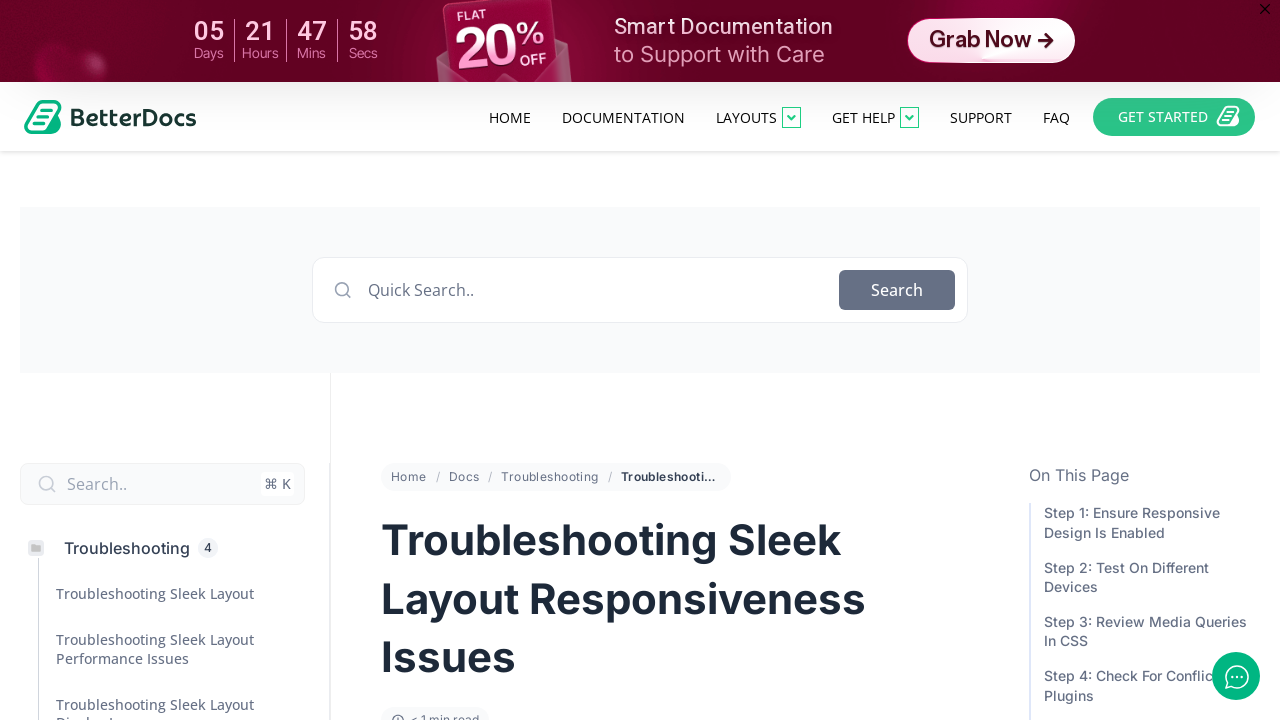

Full sidebar left section loaded and is visible
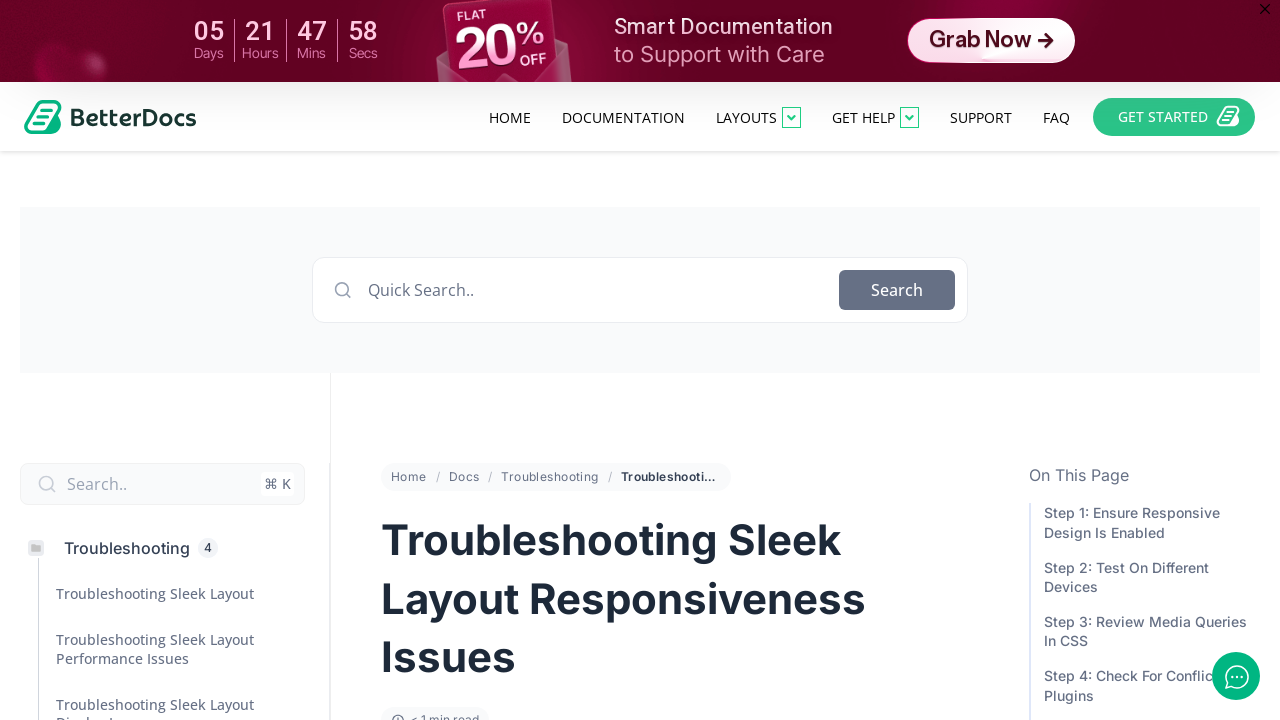

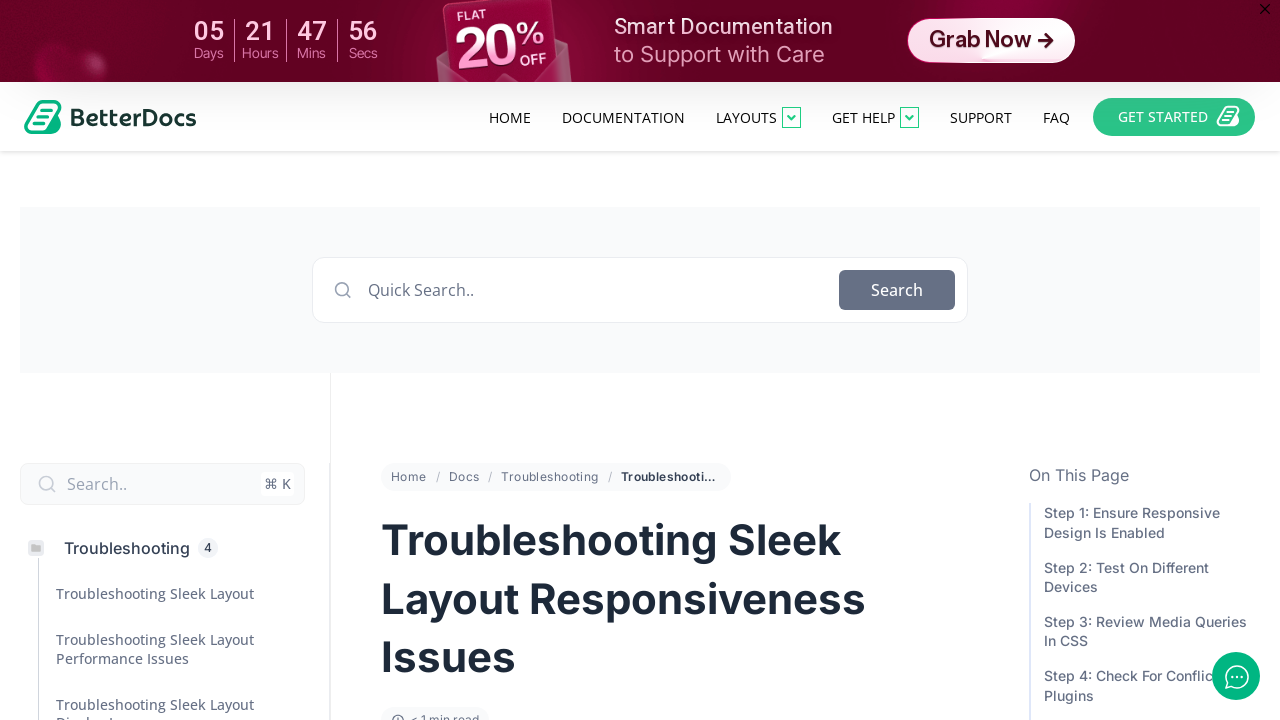